Tests editing a todo item by double-clicking, filling new text, and pressing Enter

Starting URL: https://demo.playwright.dev/todomvc

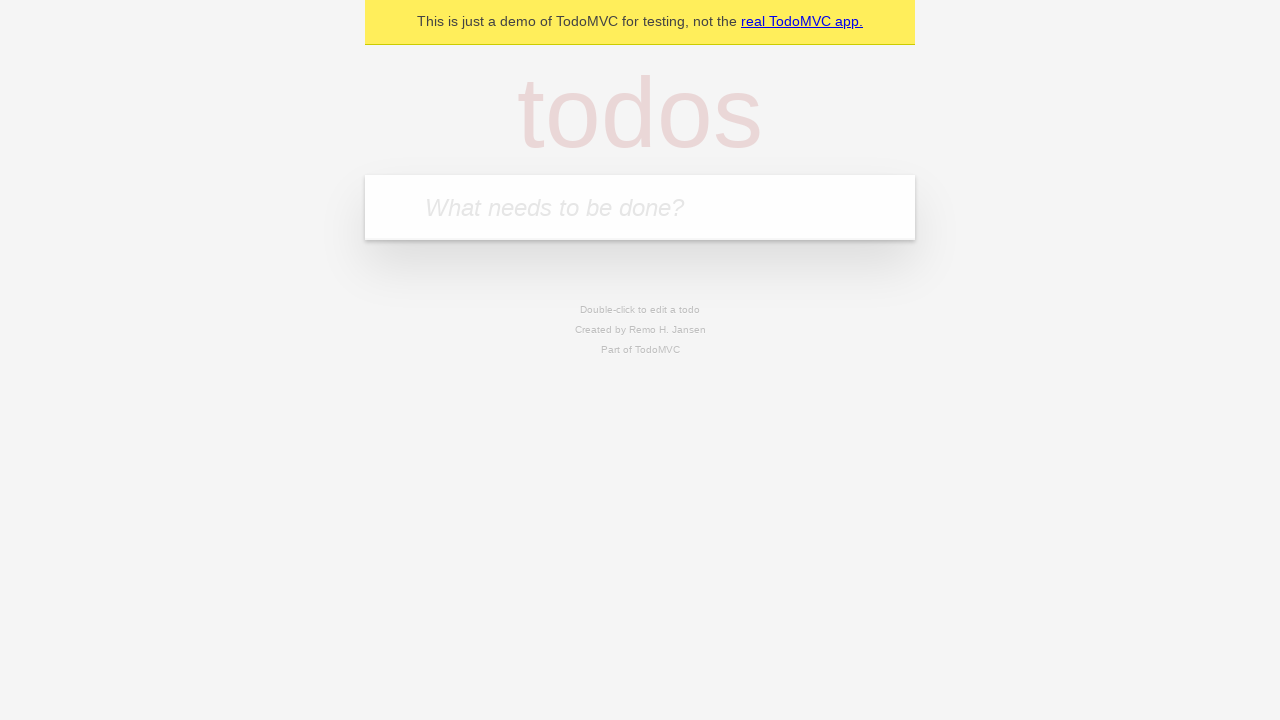

Filled todo input with 'buy some cheese' on internal:attr=[placeholder="What needs to be done?"i]
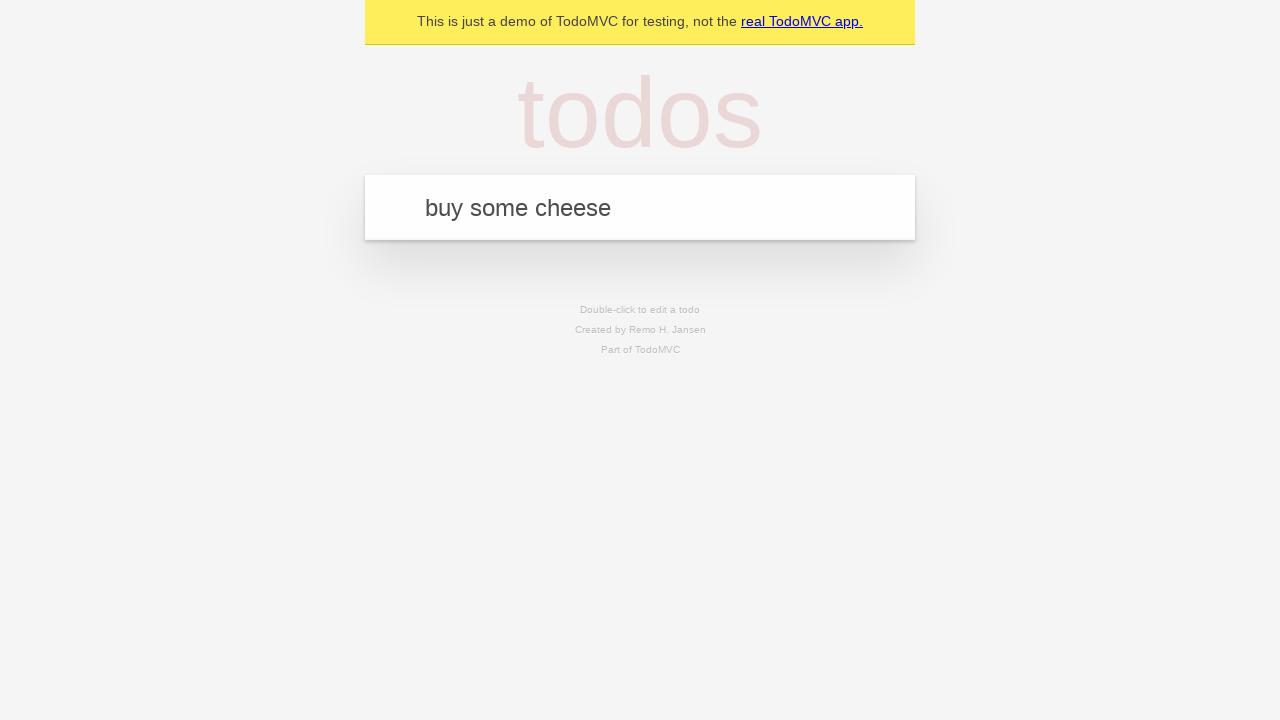

Pressed Enter to add first todo item on internal:attr=[placeholder="What needs to be done?"i]
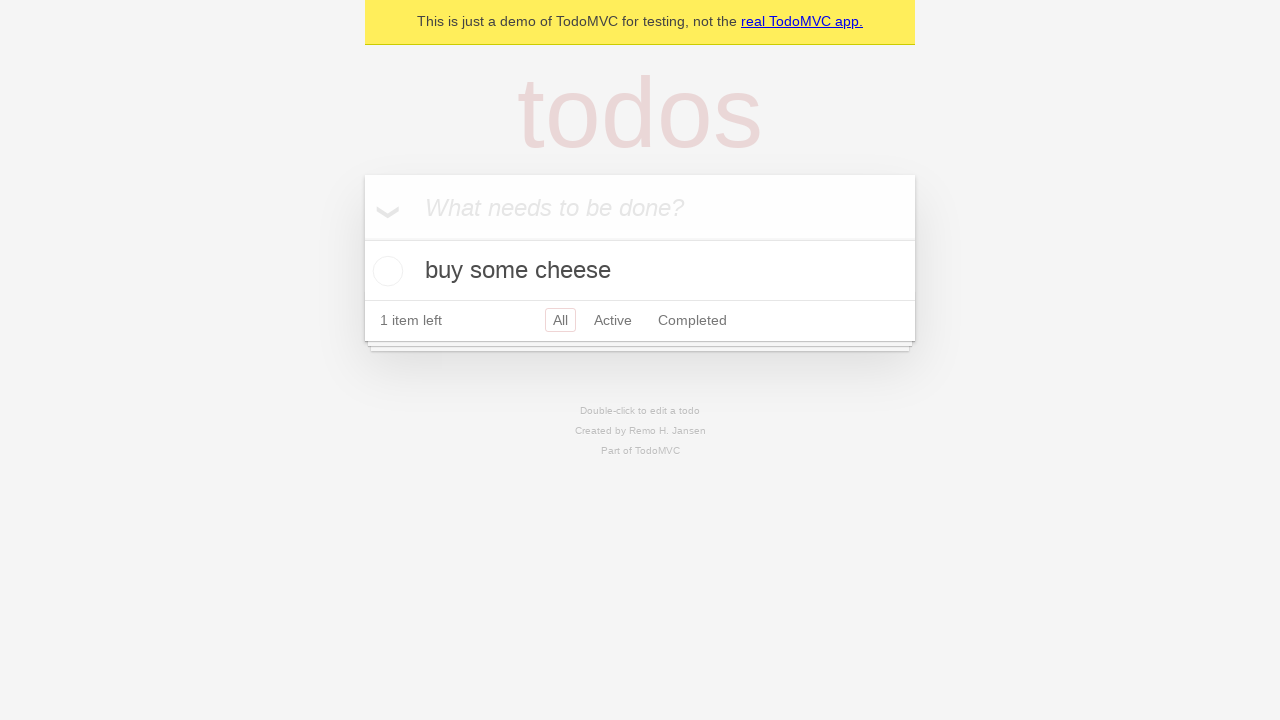

Filled todo input with 'feed the cat' on internal:attr=[placeholder="What needs to be done?"i]
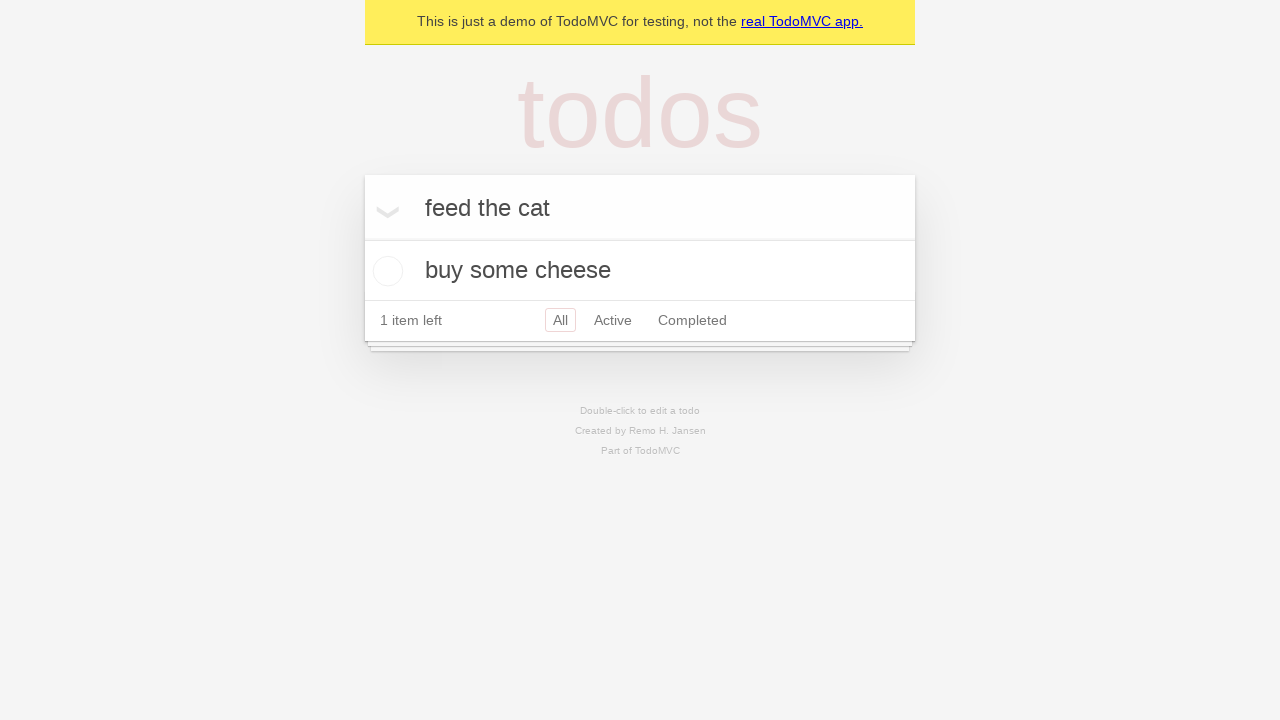

Pressed Enter to add second todo item on internal:attr=[placeholder="What needs to be done?"i]
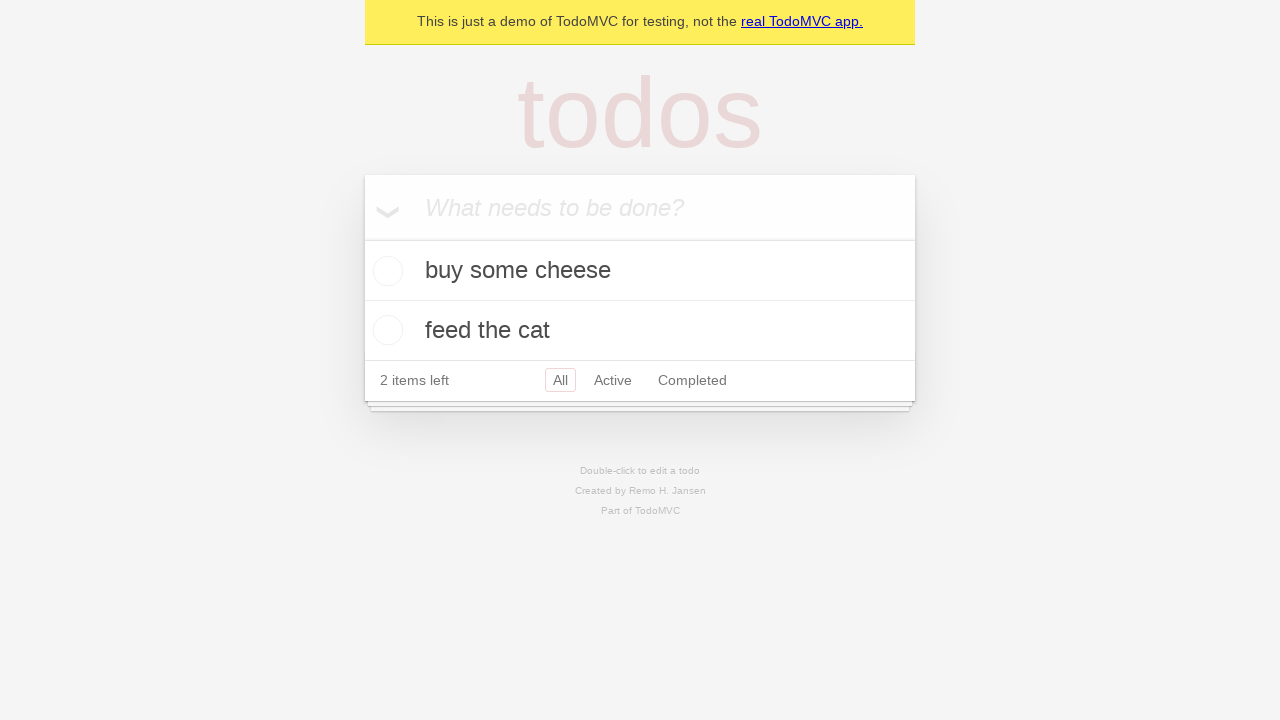

Filled todo input with 'book a doctors appointment' on internal:attr=[placeholder="What needs to be done?"i]
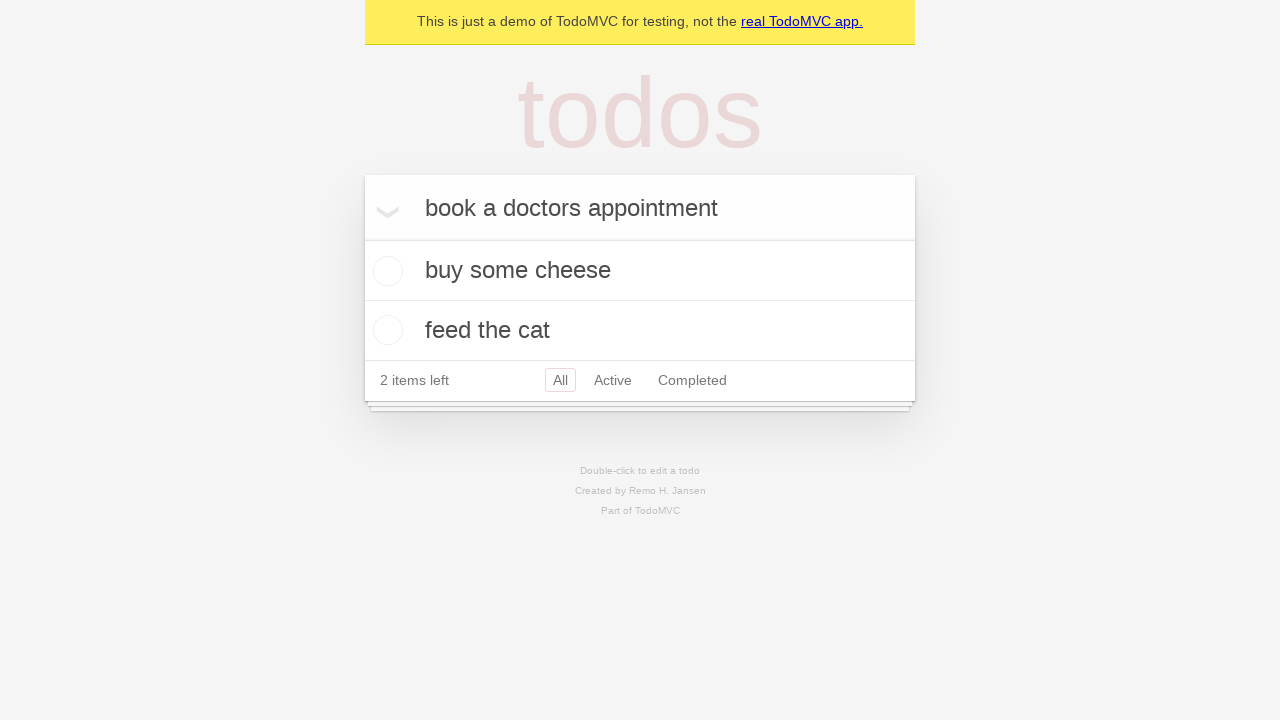

Pressed Enter to add third todo item on internal:attr=[placeholder="What needs to be done?"i]
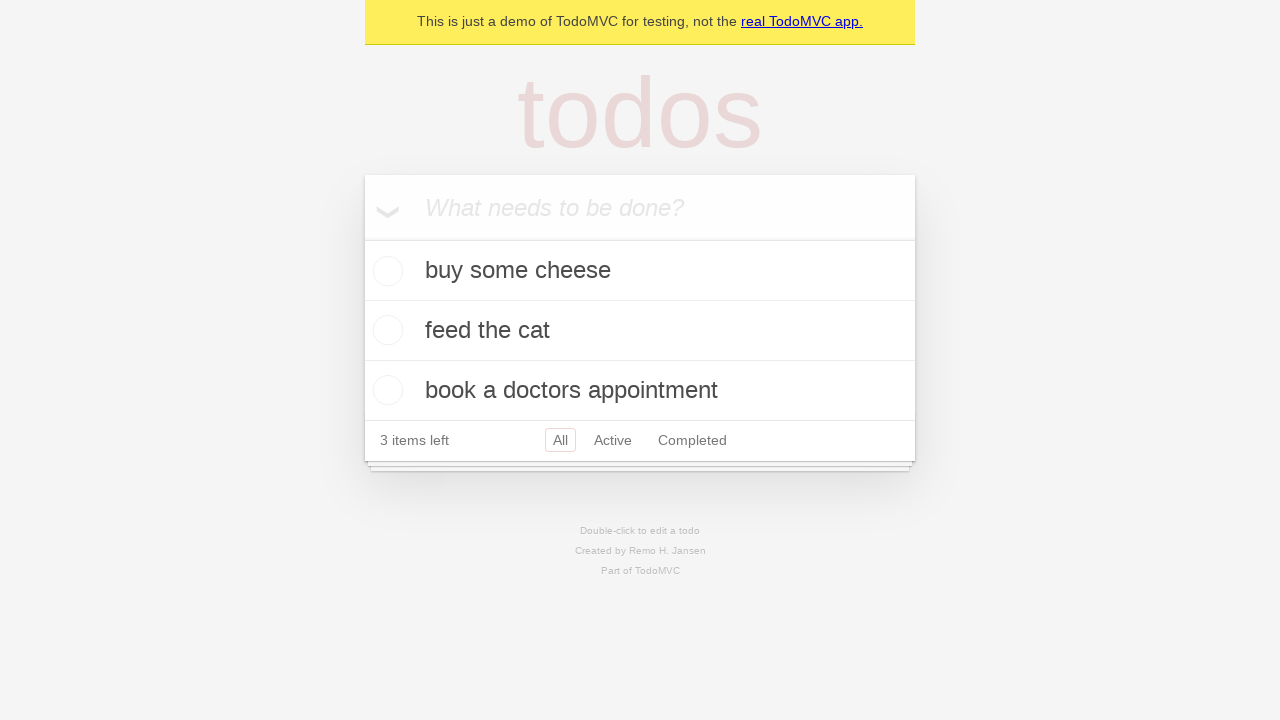

Double-clicked on second todo item to enter edit mode at (640, 331) on internal:testid=[data-testid="todo-item"s] >> nth=1
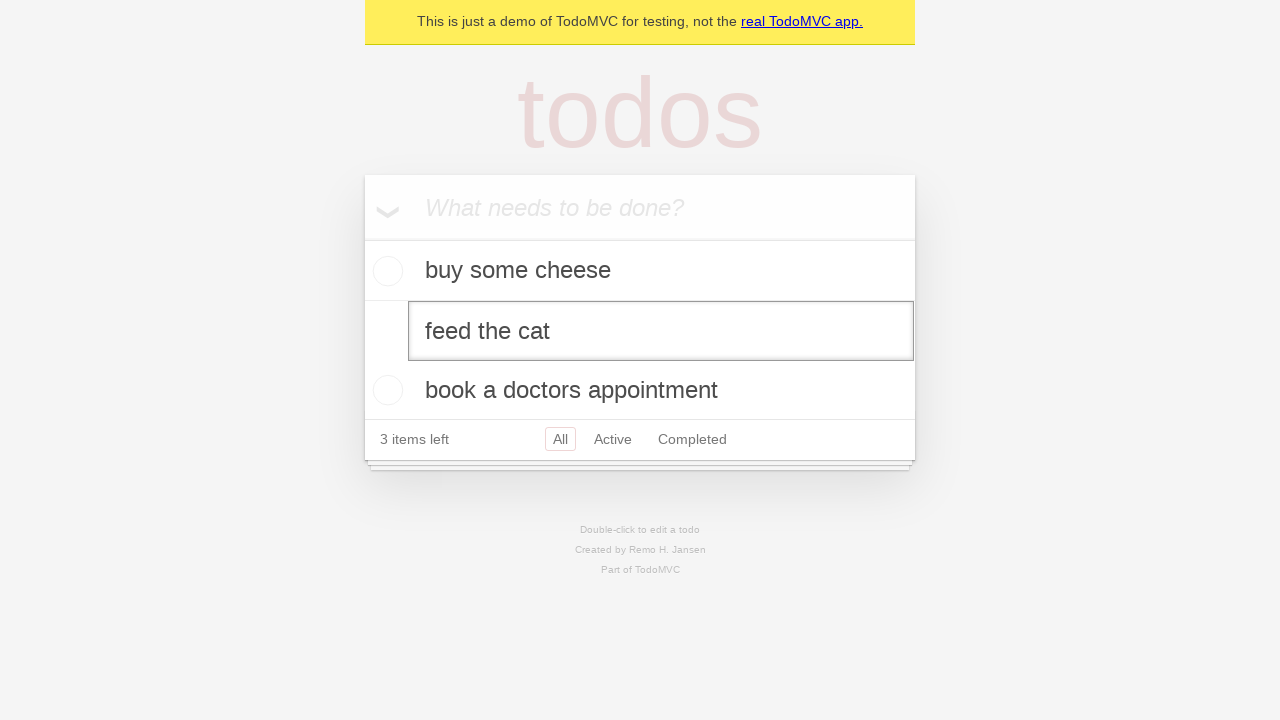

Filled edit textbox with new value 'buy some sausages' on internal:testid=[data-testid="todo-item"s] >> nth=1 >> internal:role=textbox[nam
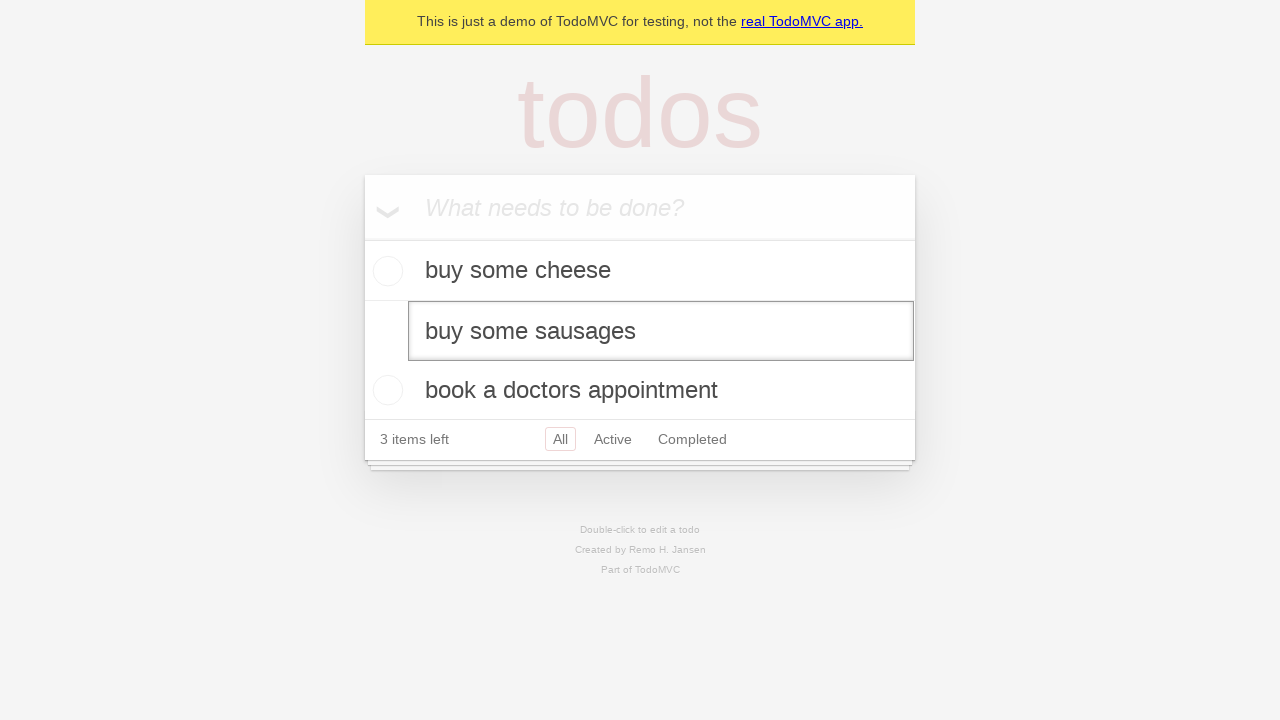

Pressed Enter to save the edited todo item on internal:testid=[data-testid="todo-item"s] >> nth=1 >> internal:role=textbox[nam
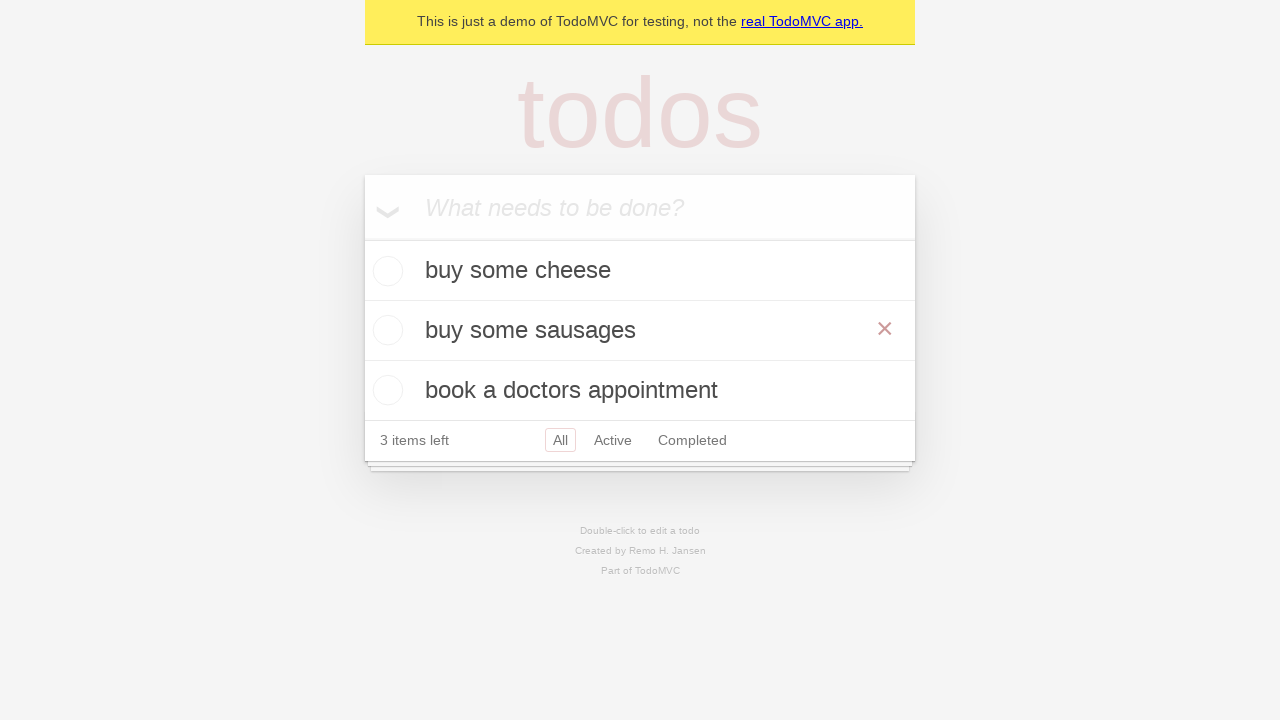

Todo title element loaded after edit
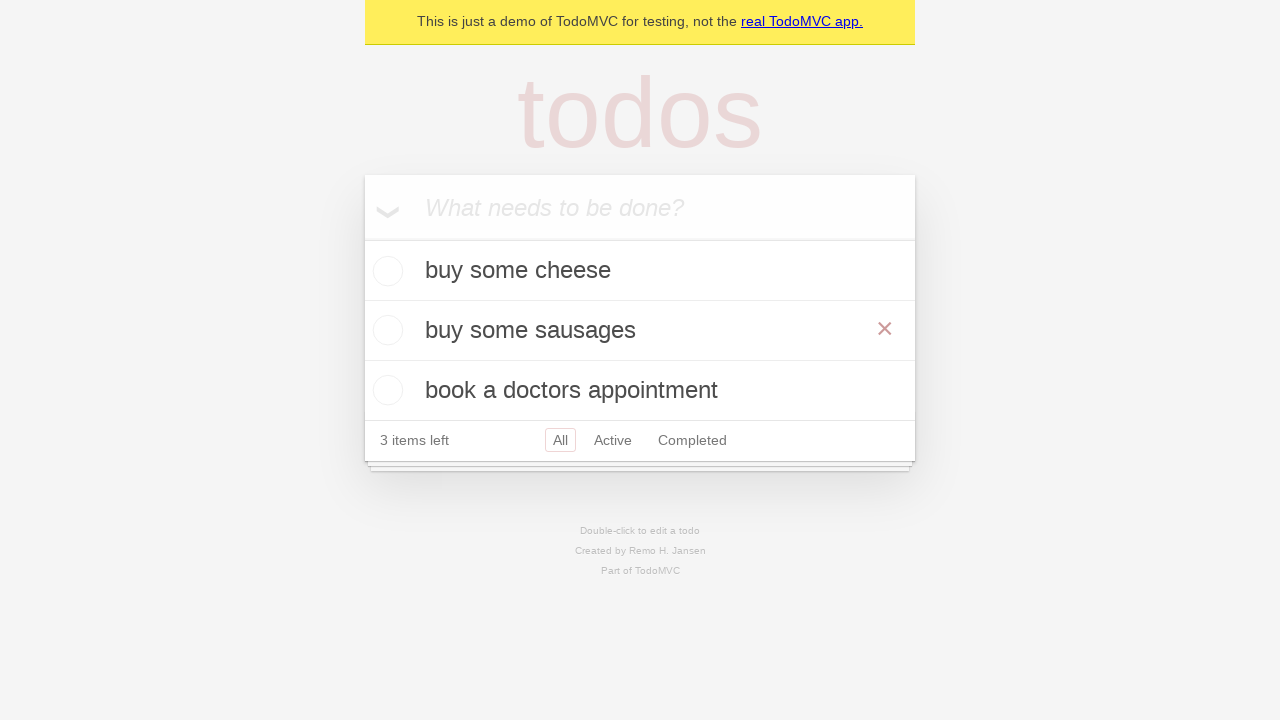

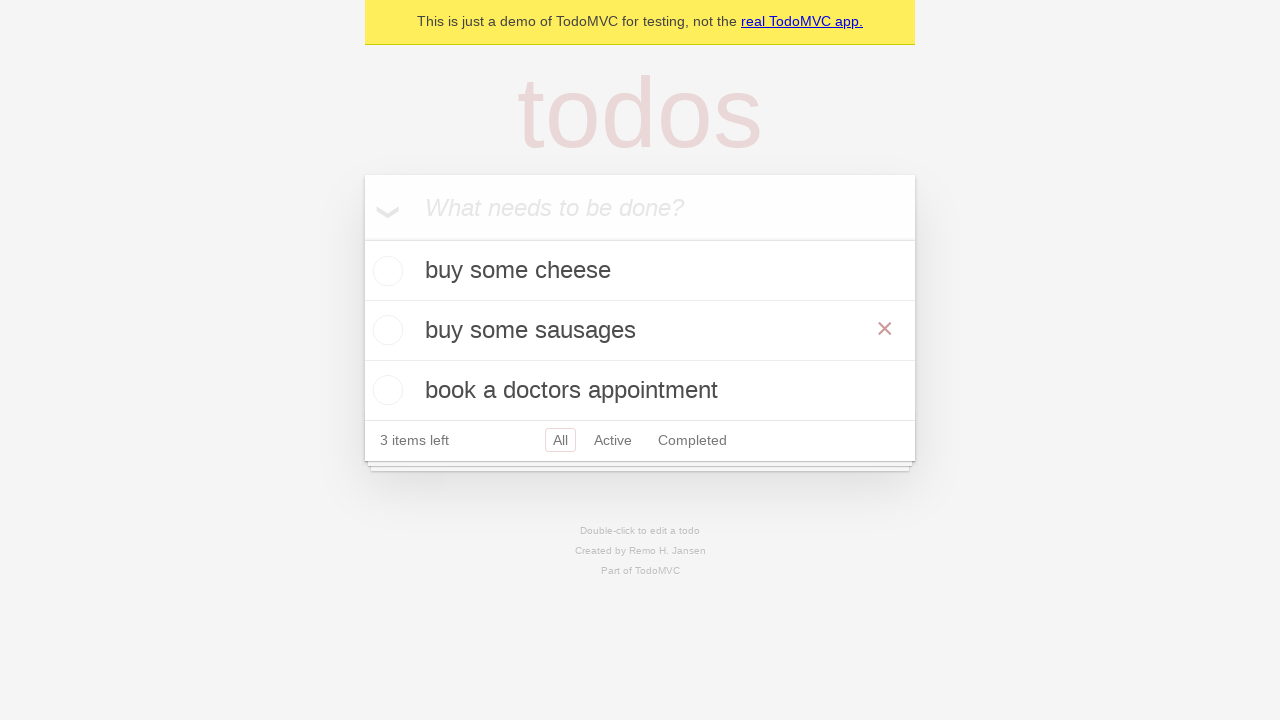